Tests triggering a JavaScript alert from within an iframe and attempting to handle it from the top-level context

Starting URL: https://htho.github.io/wdio-repro-collection/alertInIframeParent.html

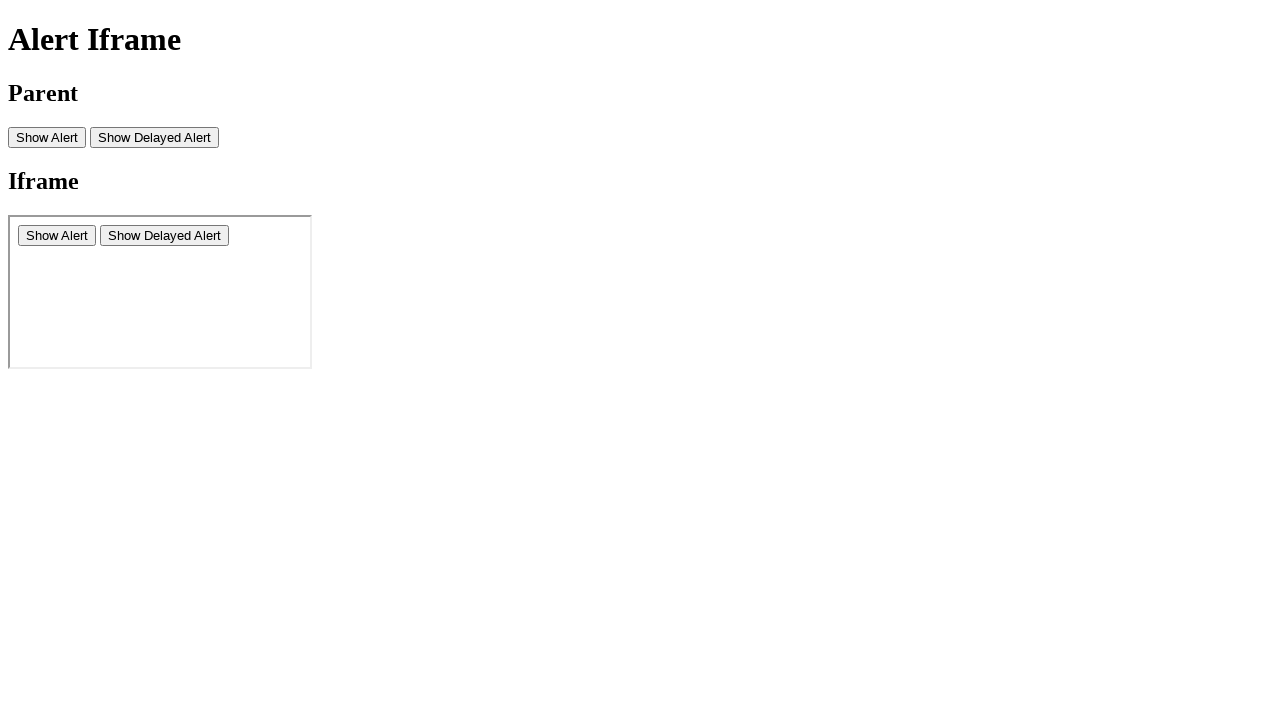

Set up dialog handler to accept alerts
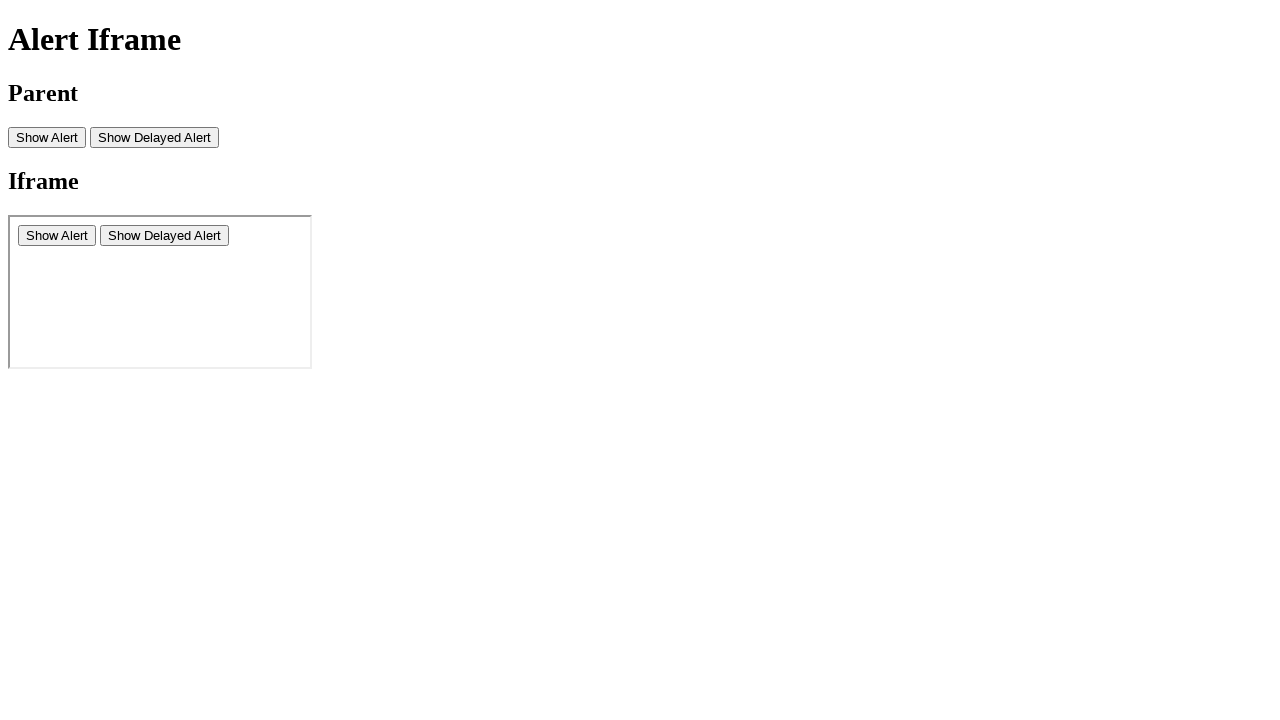

Located the first iframe on the page
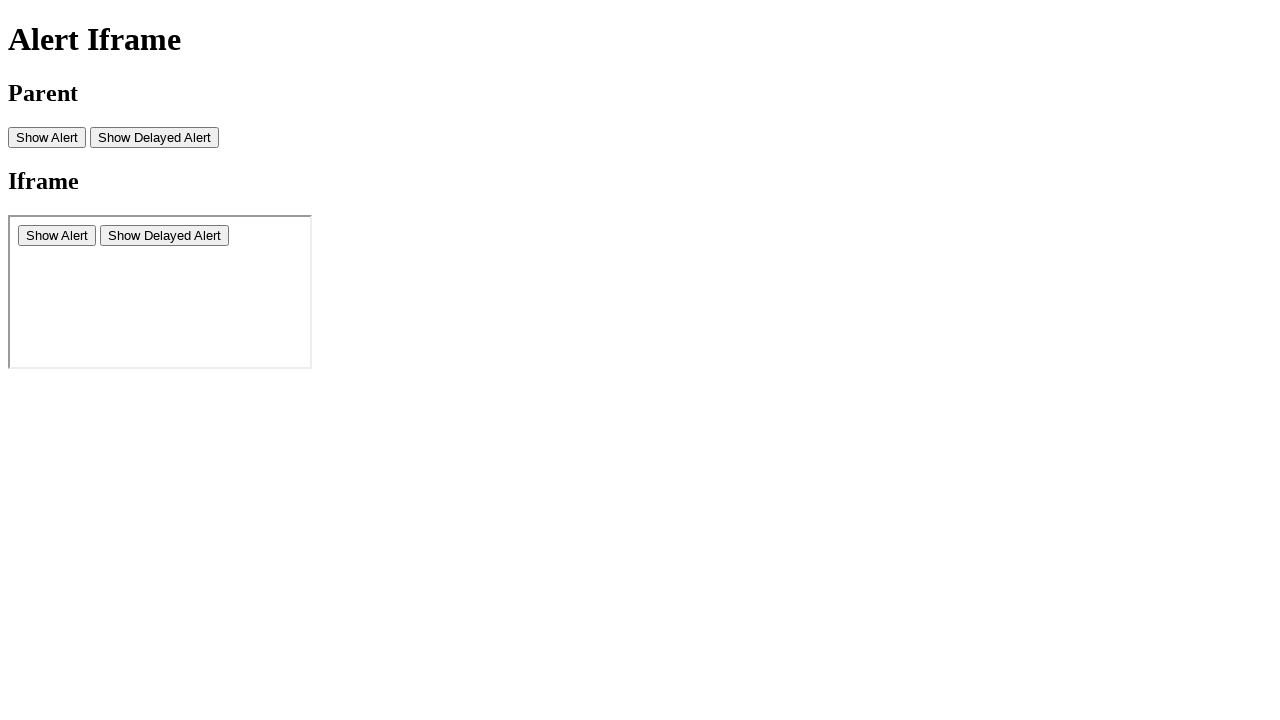

Clicked the alert button inside the iframe at (57, 235) on iframe >> nth=0 >> internal:control=enter-frame >> #alert
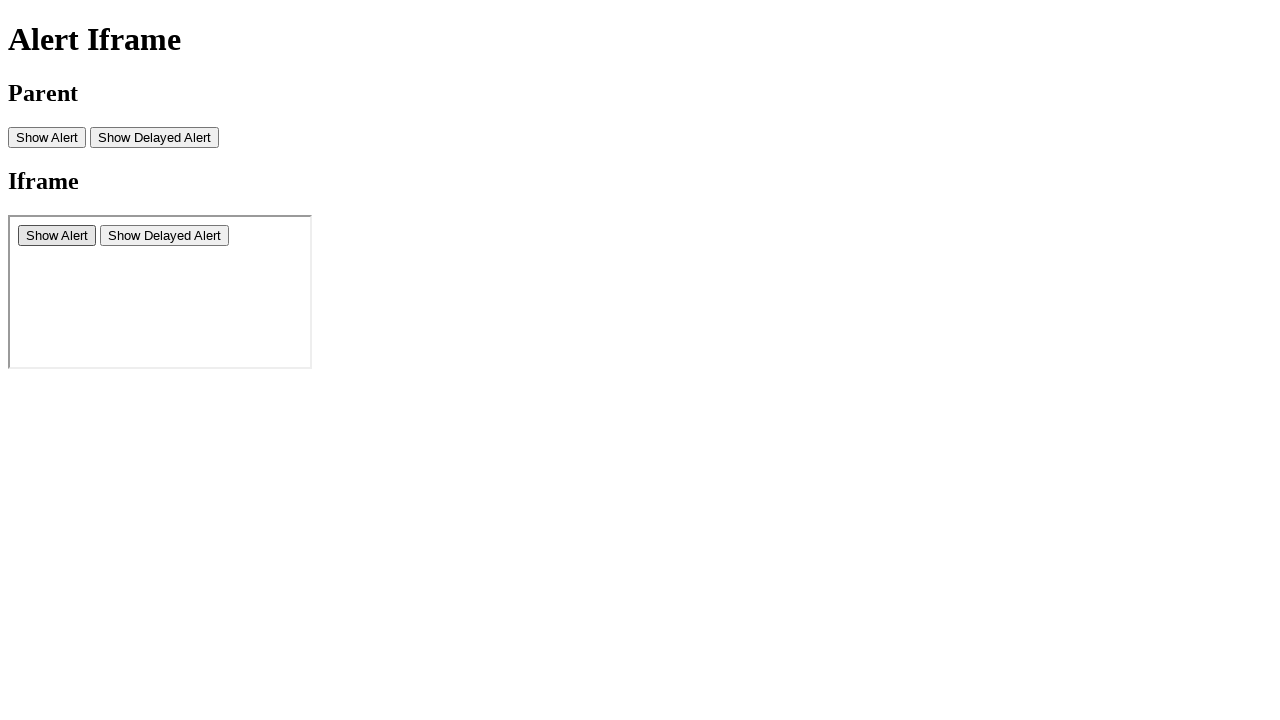

Waited 500ms for dialog to be handled
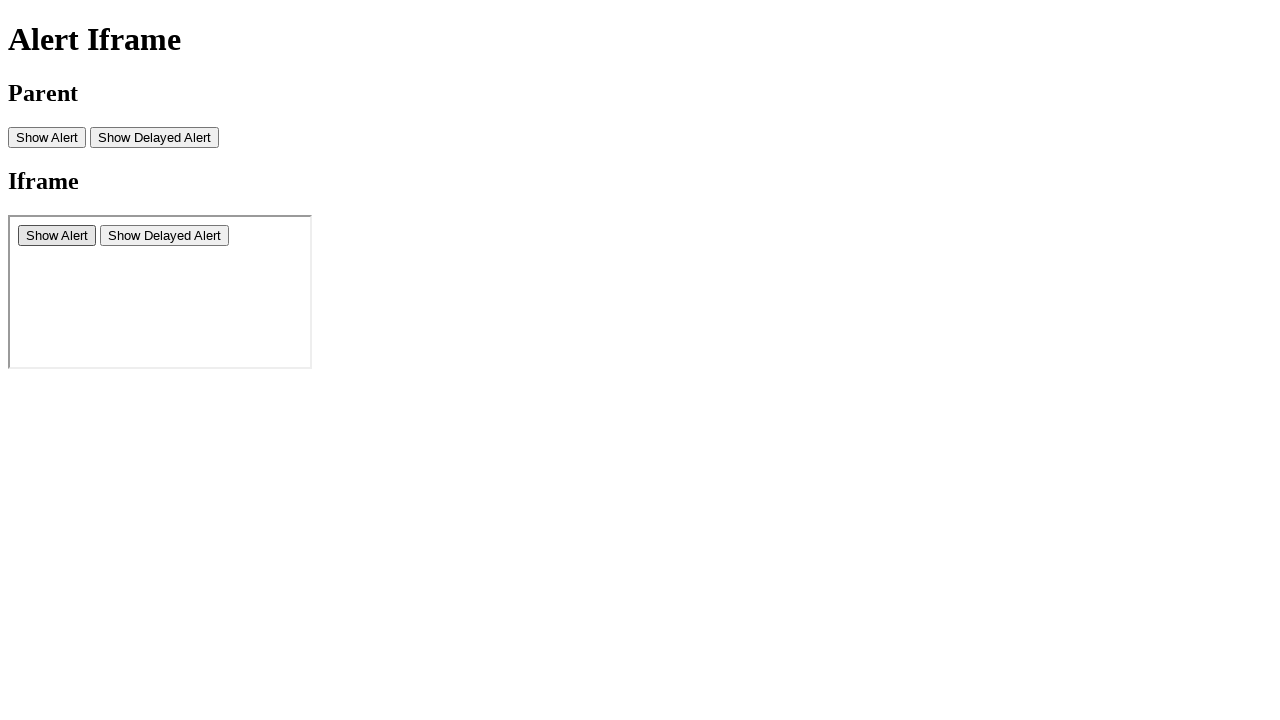

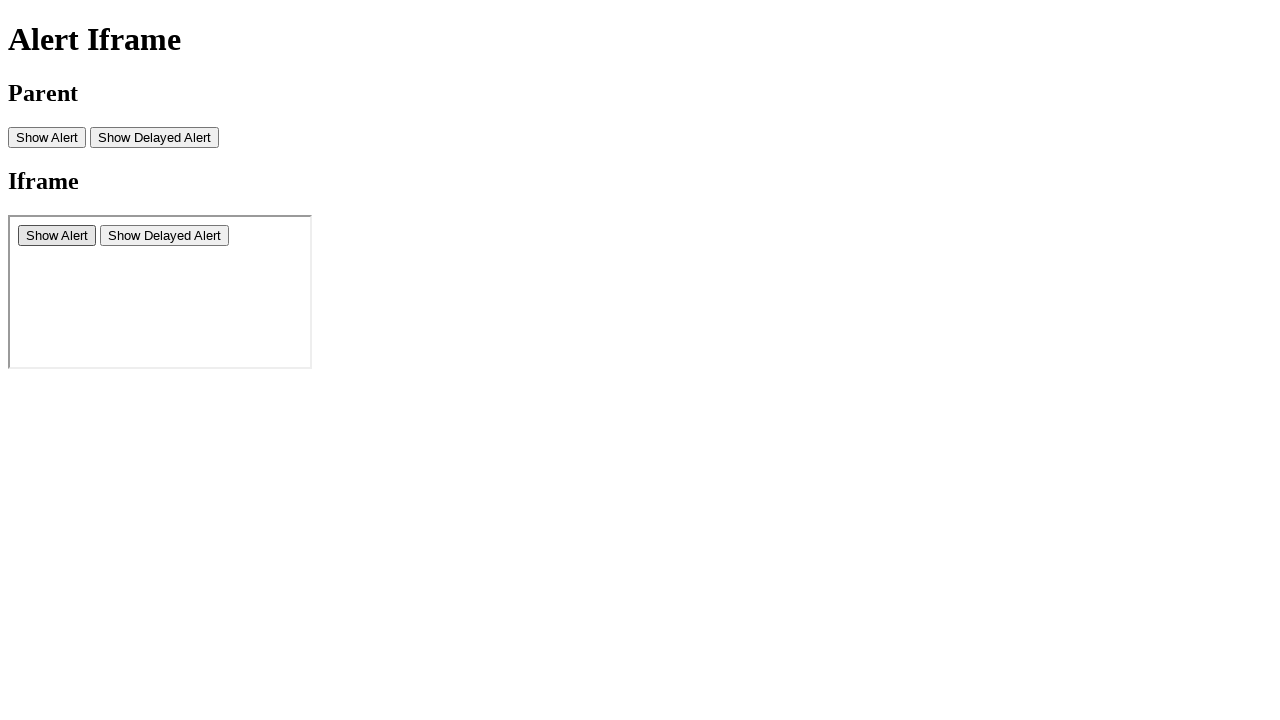